Tests dropdown selection by iterating through all options using index-based selection

Starting URL: https://rahulshettyacademy.com/AutomationPractice/

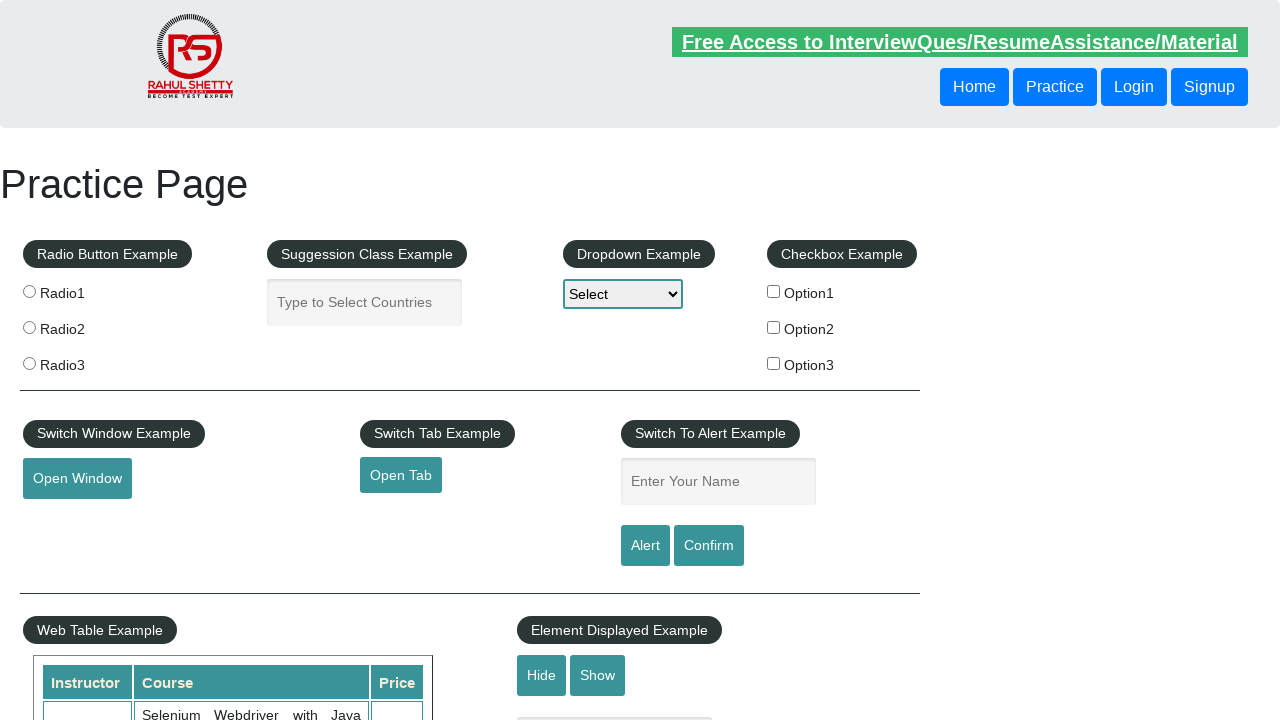

Clicked dropdown to open options at (623, 294) on #dropdown-class-example
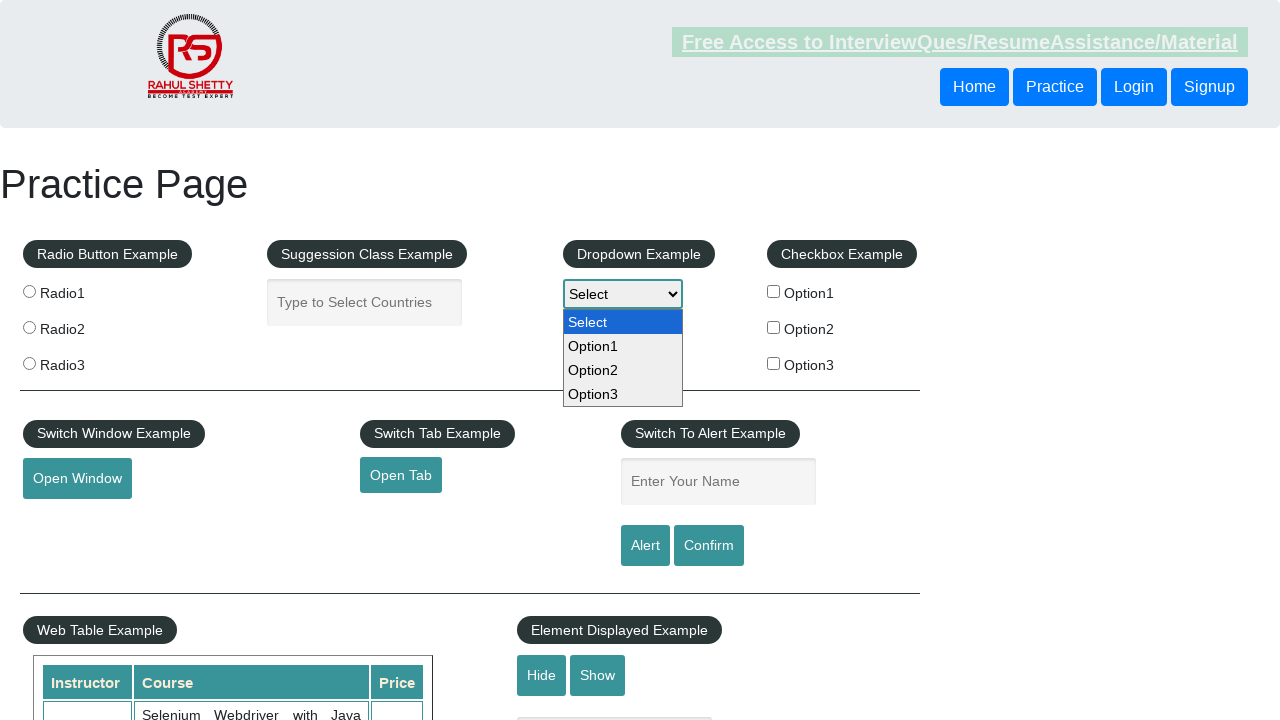

Selected dropdown option at index 0 on #dropdown-class-example
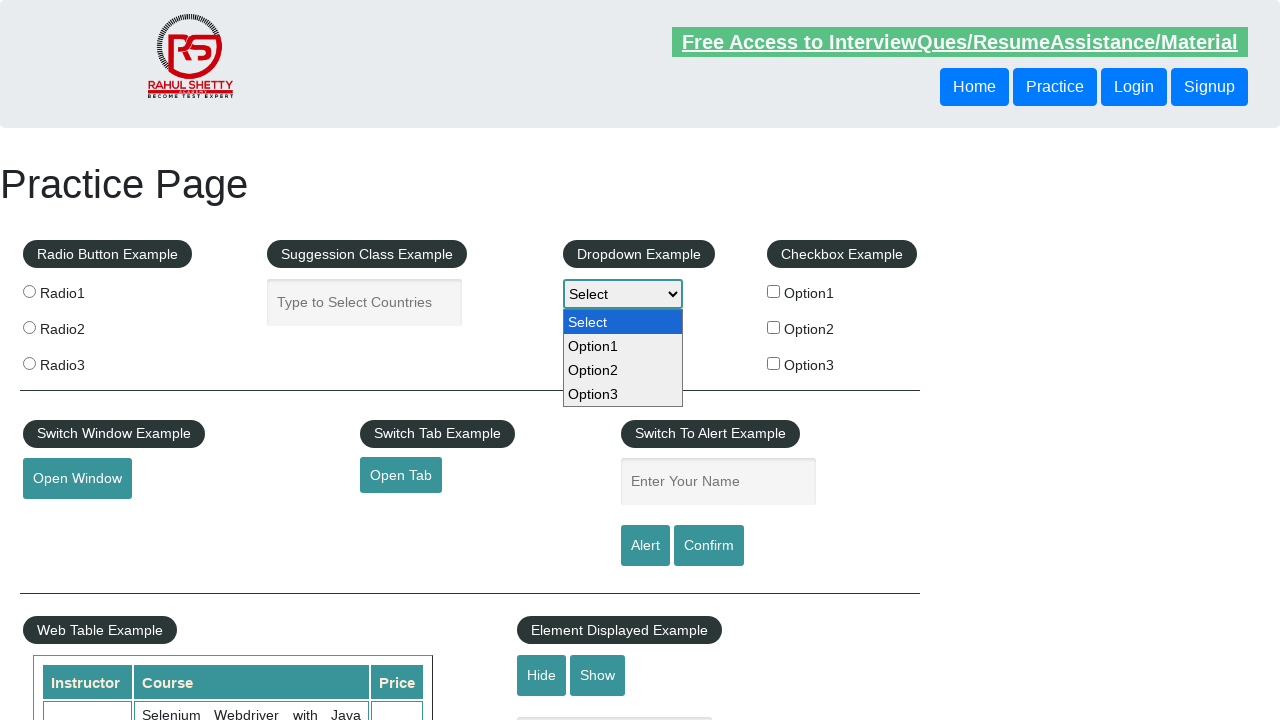

Waited 500ms for UI to settle
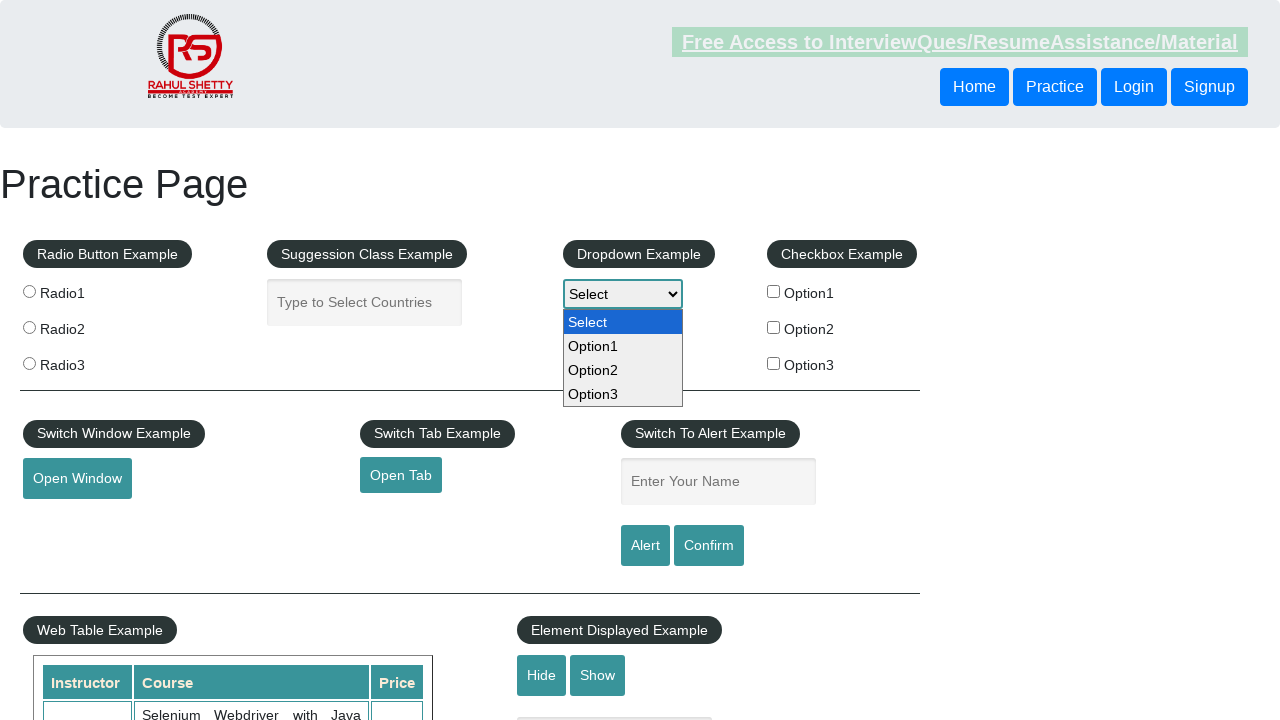

Selected dropdown option at index 1 on #dropdown-class-example
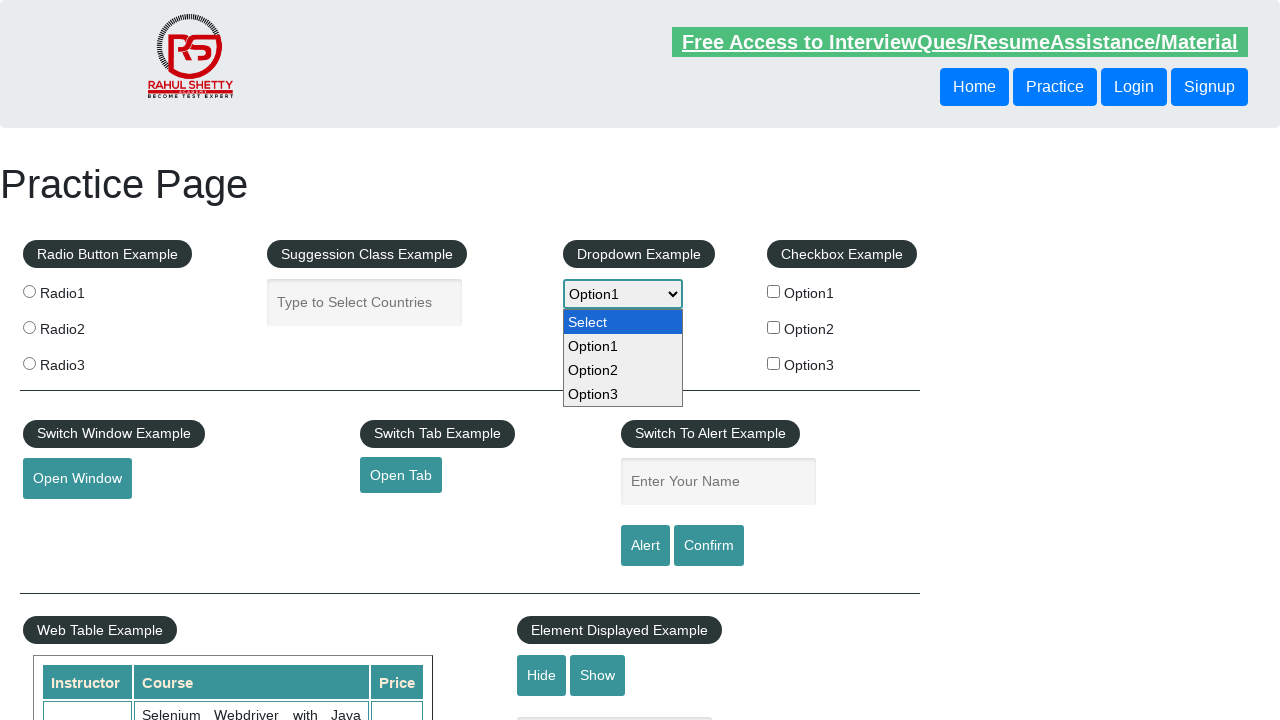

Waited 500ms for UI to settle
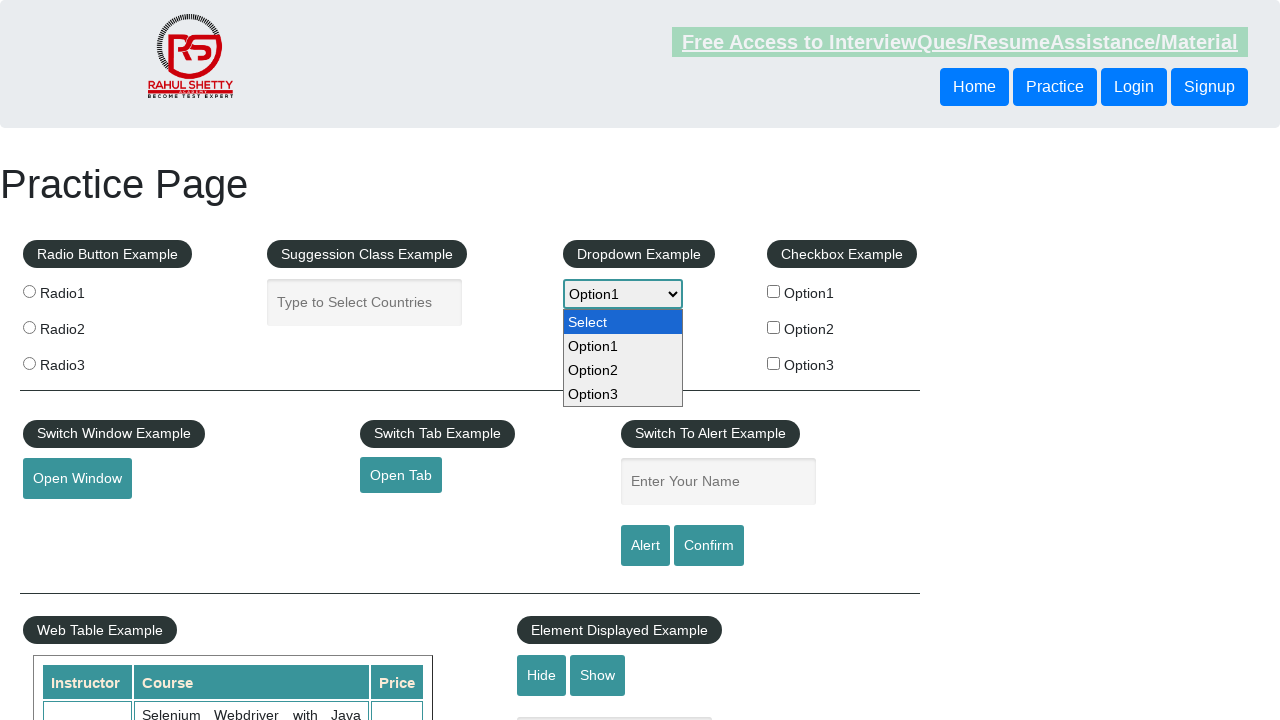

Selected dropdown option at index 2 on #dropdown-class-example
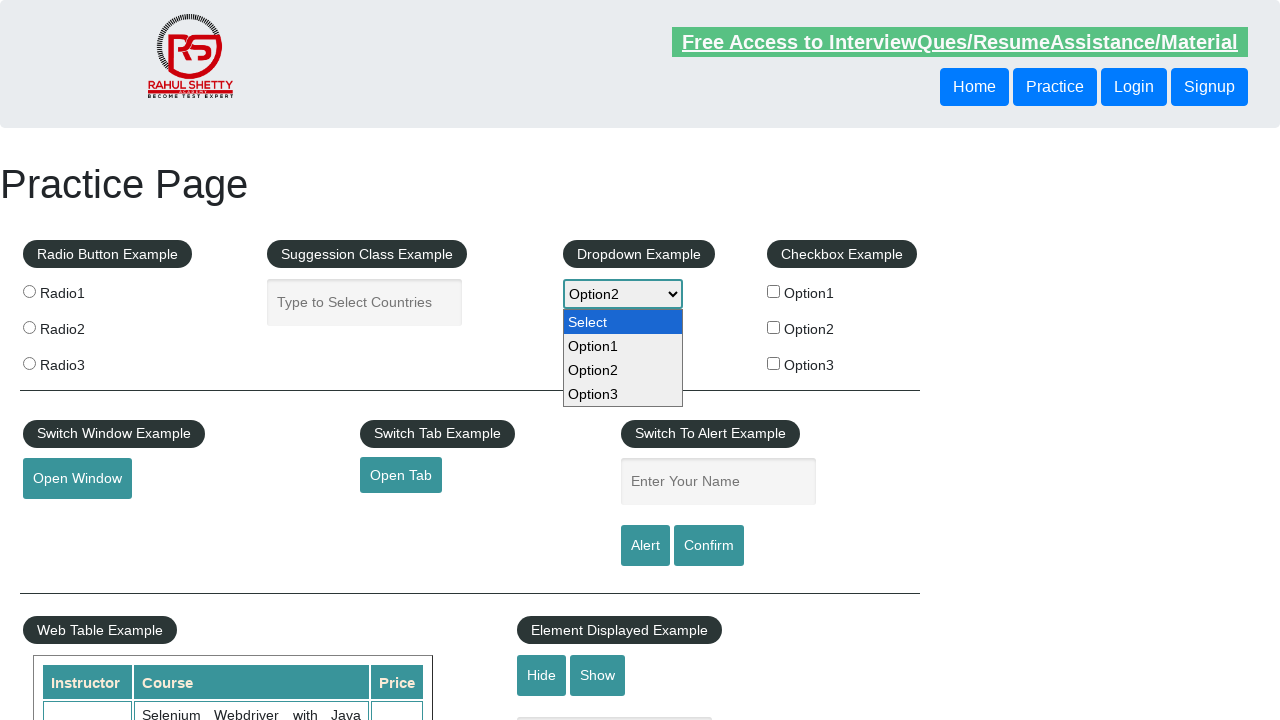

Waited 500ms for UI to settle
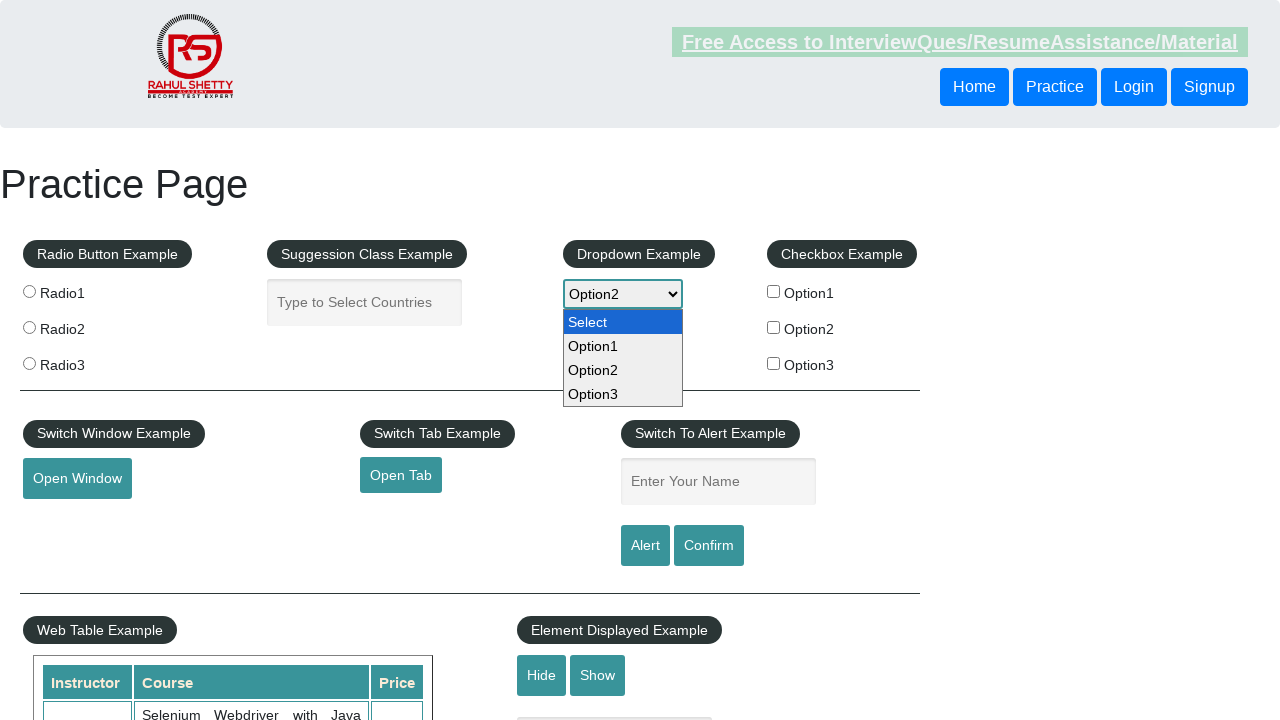

Selected dropdown option at index 3 on #dropdown-class-example
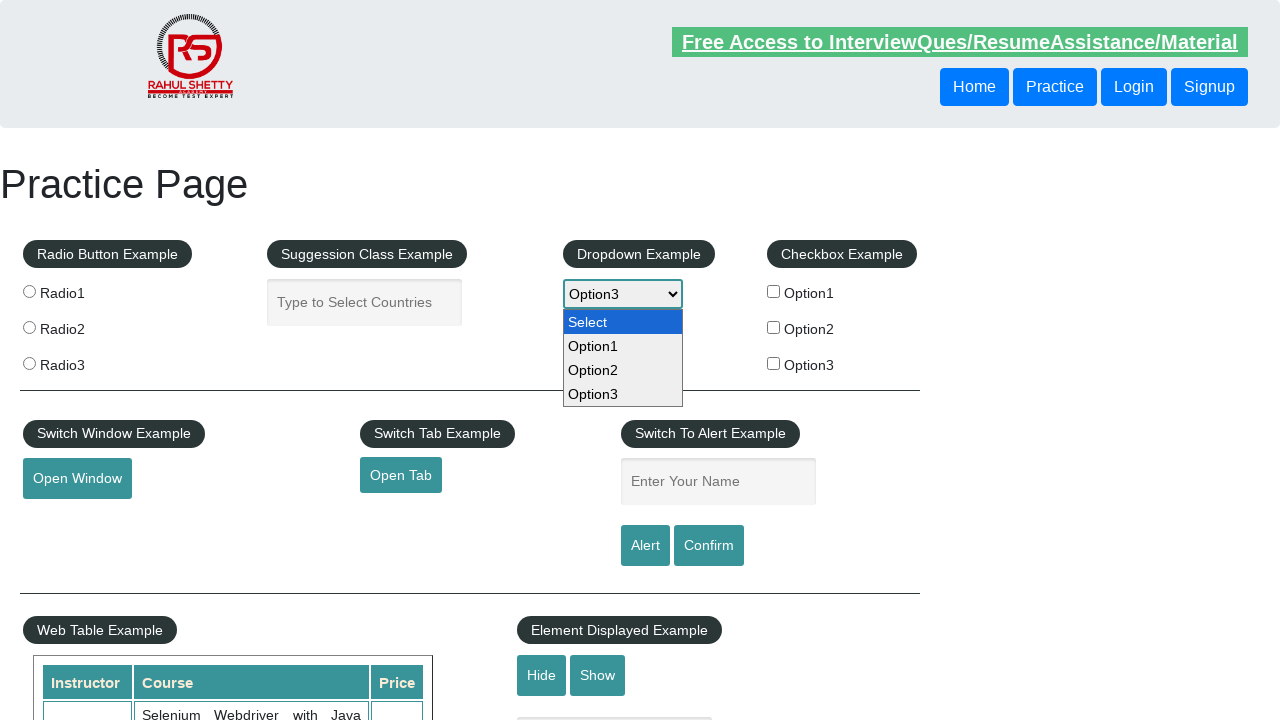

Waited 500ms for UI to settle
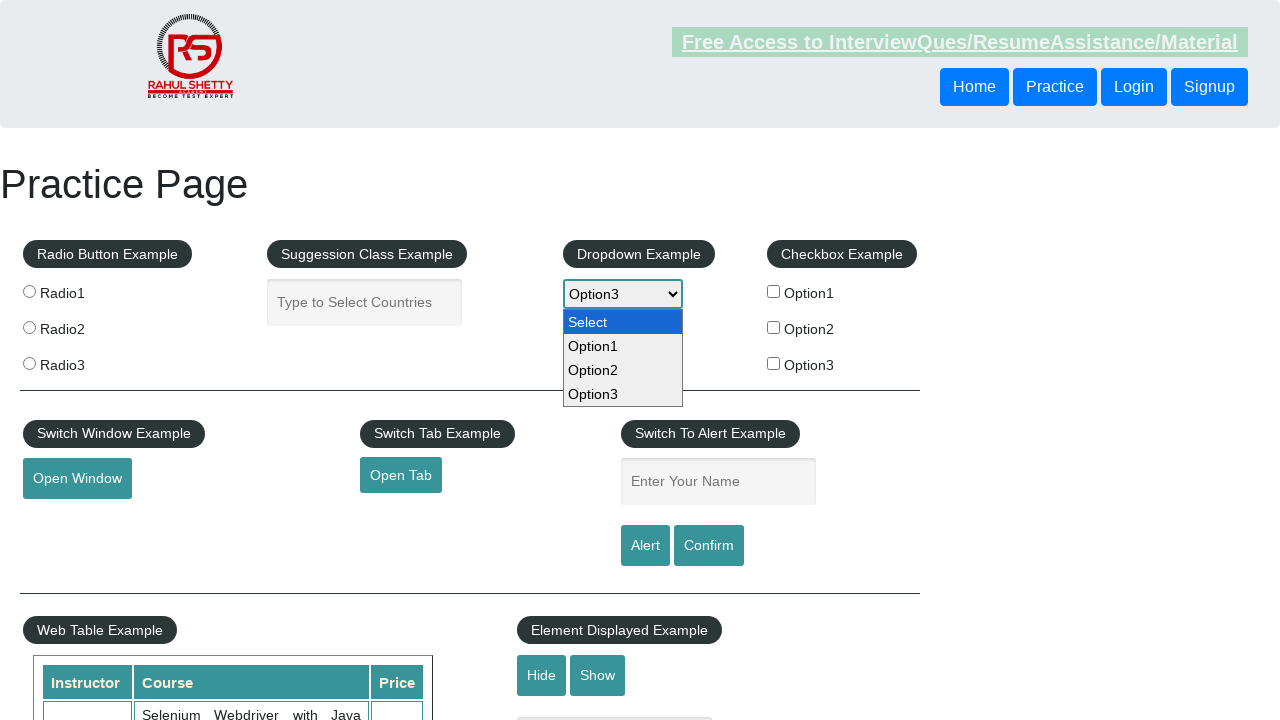

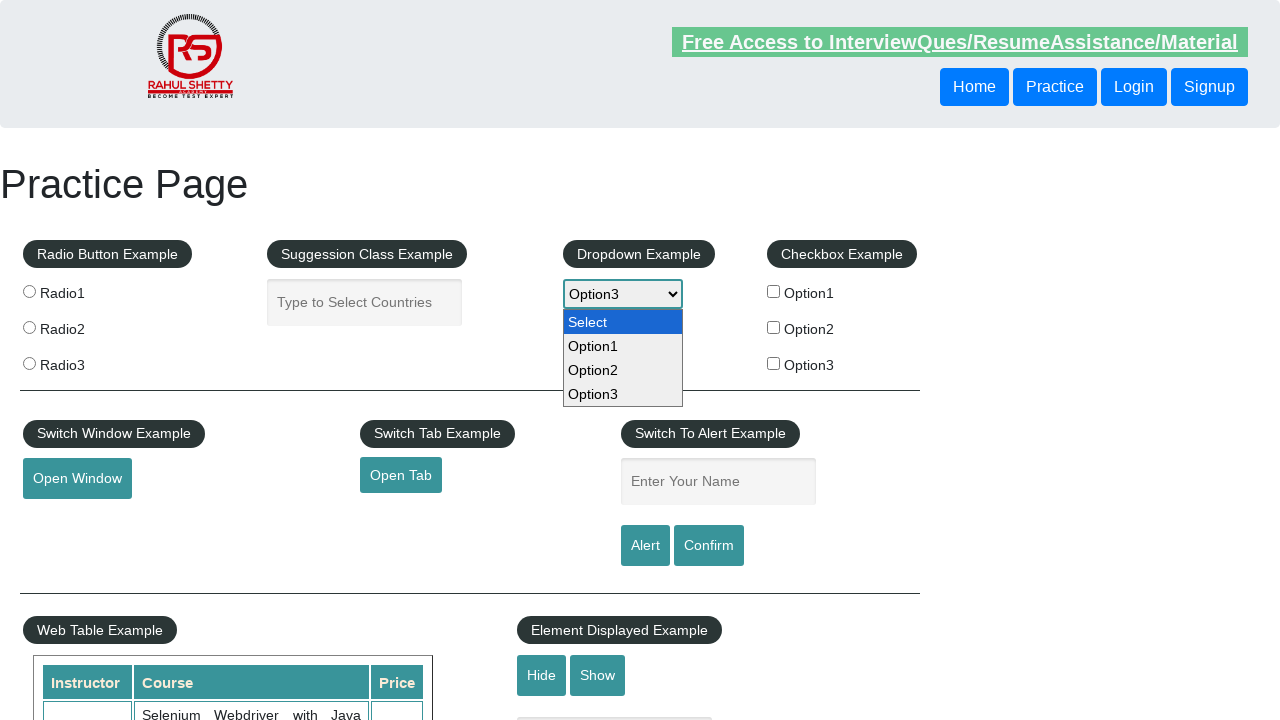